Tests that the getting started page contains the expected table of contents items by navigating to playwright.dev and clicking the Get Started link

Starting URL: https://playwright.dev

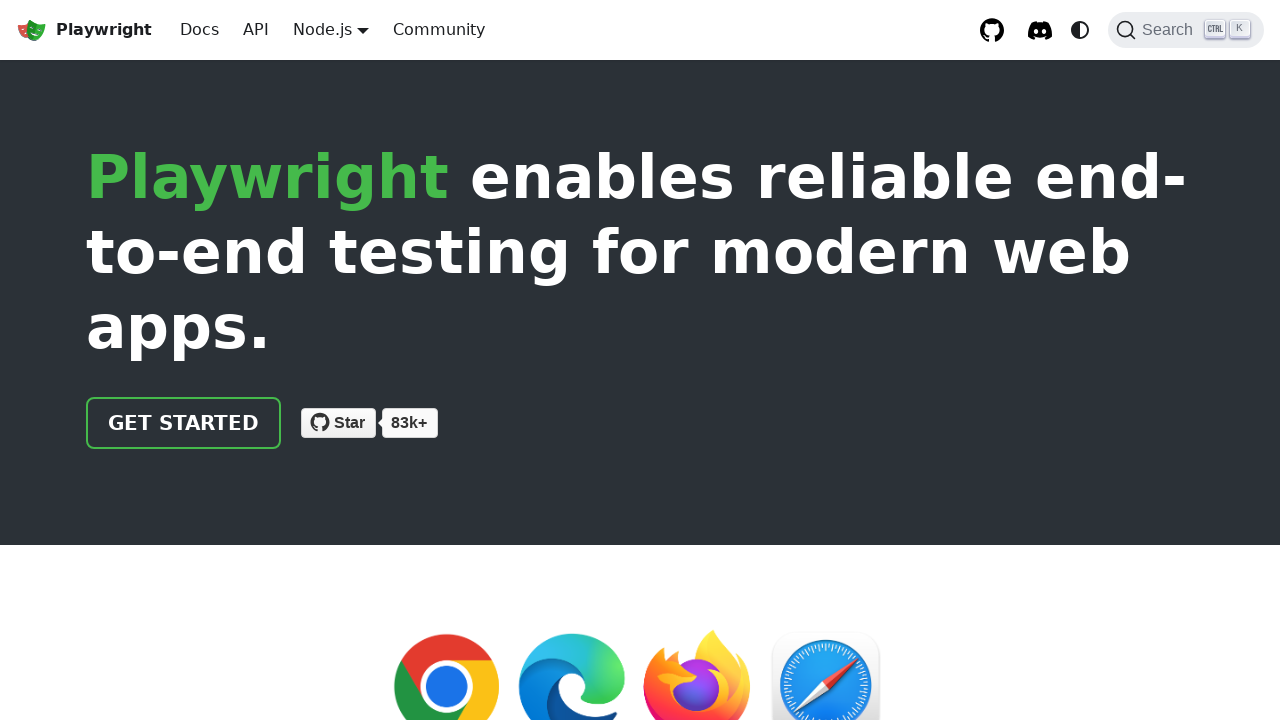

Clicked Get Started link at (184, 423) on a >> internal:has-text="Get started"i >> nth=0
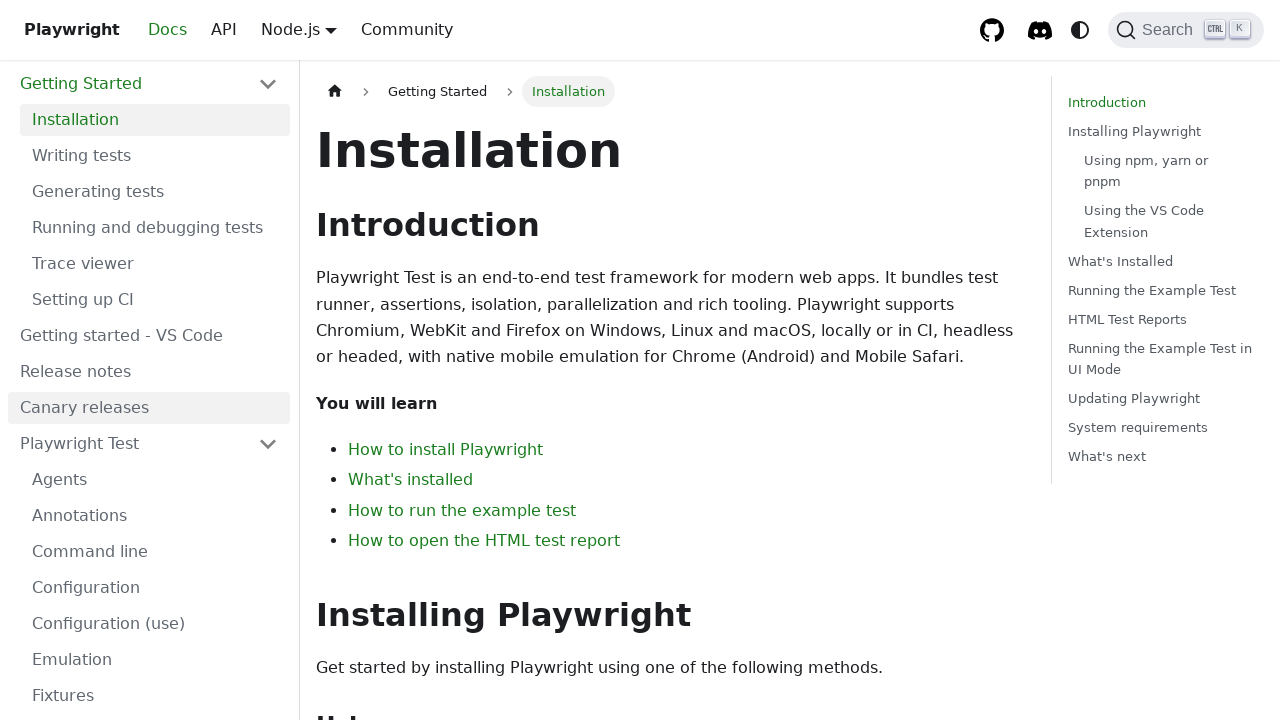

Installation header became visible
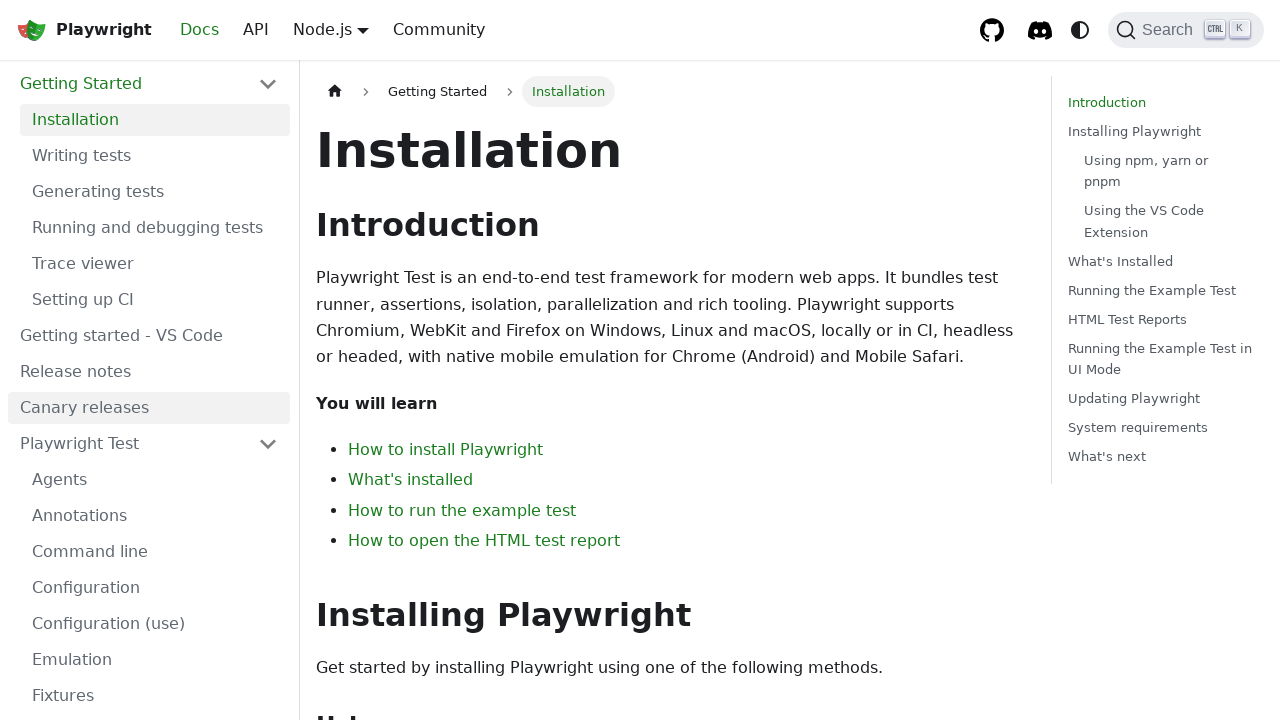

Table of contents items loaded in the article
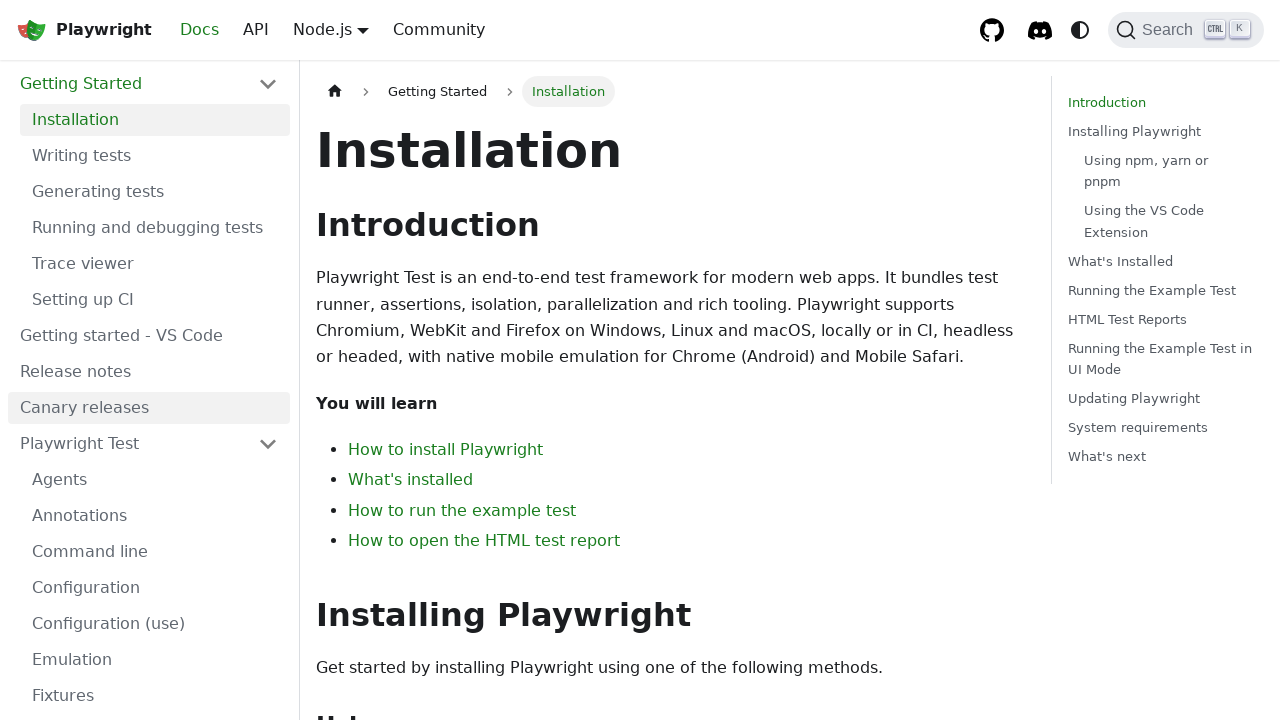

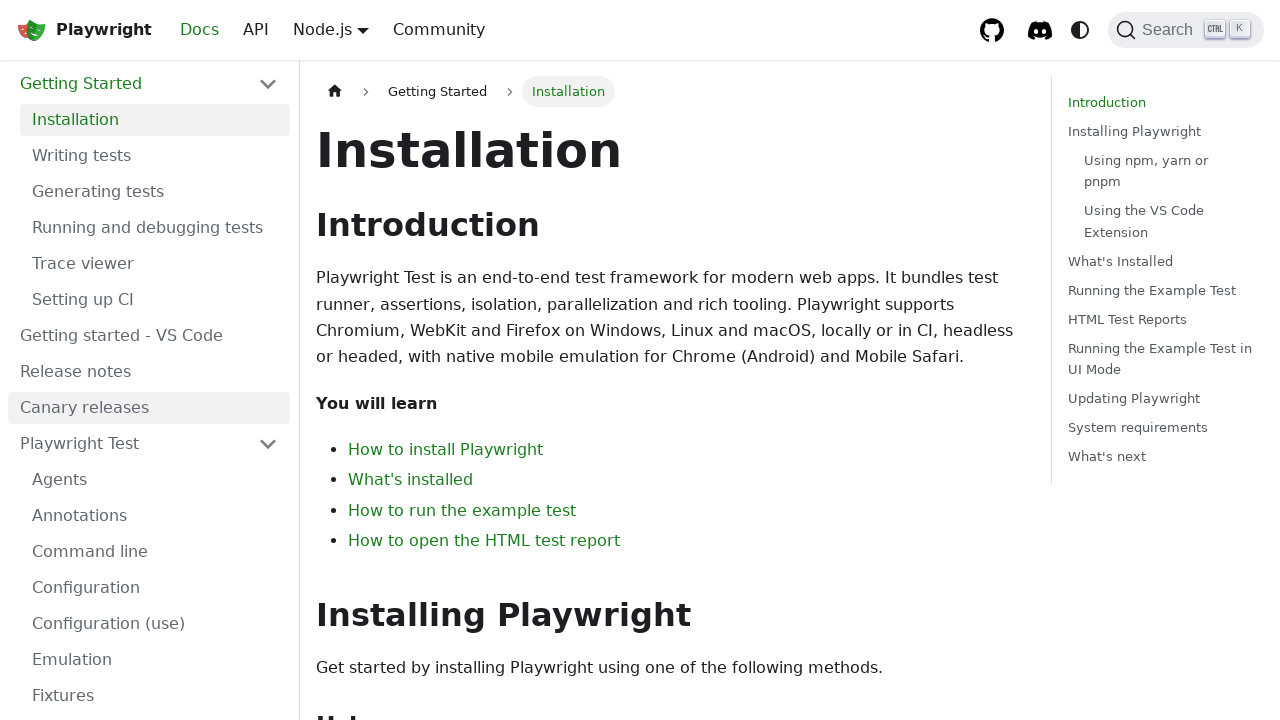